Tests that the dropdown options are sorted alphabetically

Starting URL: http://www.achievers.com/resource/

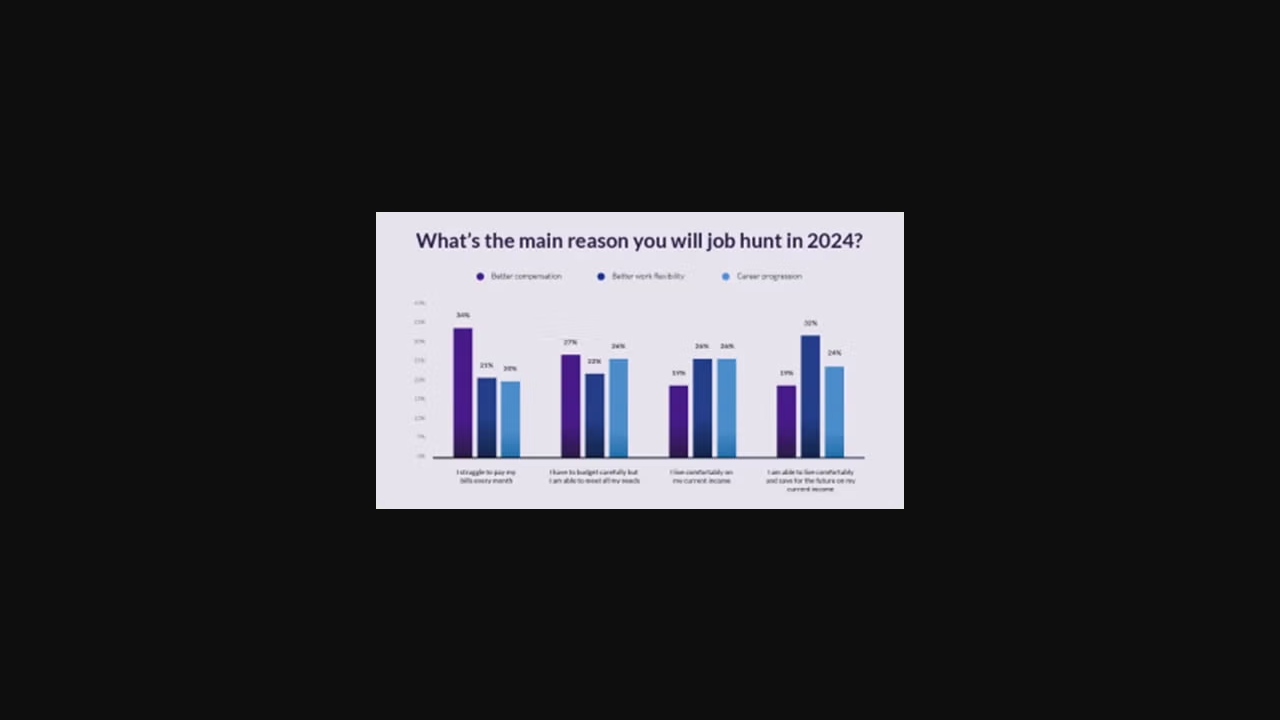

Navigated to http://www.achievers.com/resource/
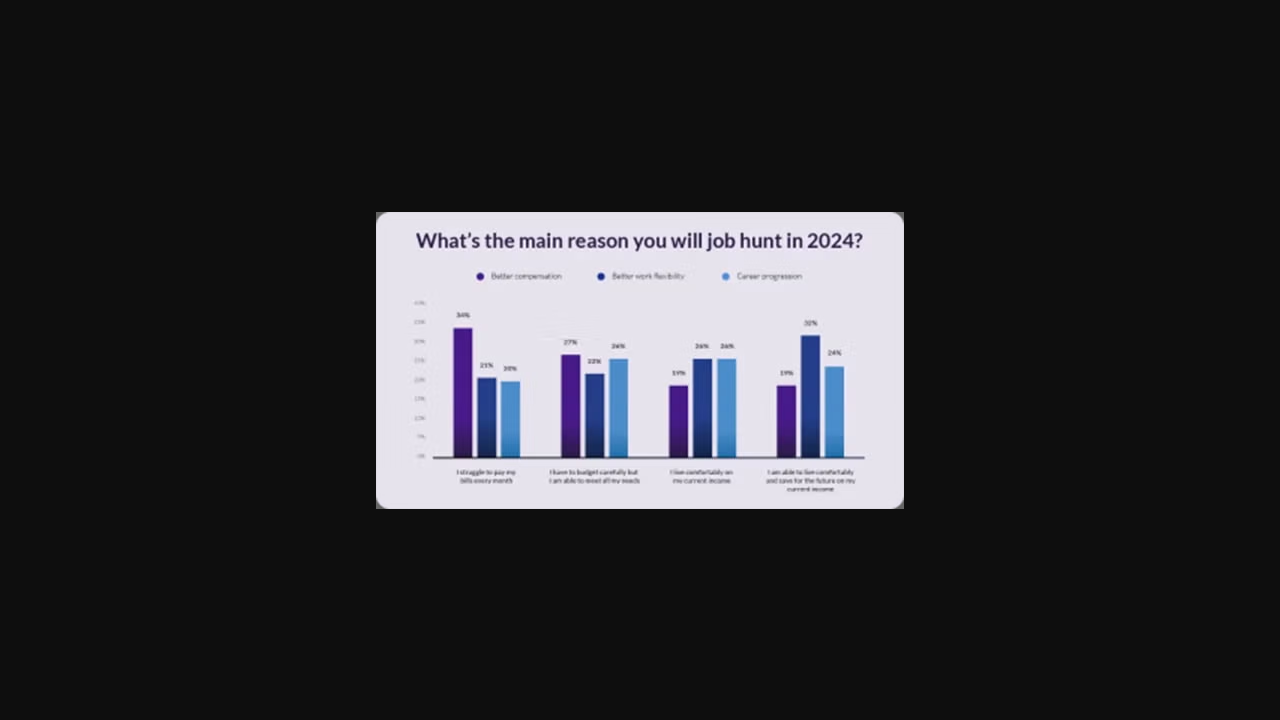

Retrieved all dropdown options from #resource_search_contenttype
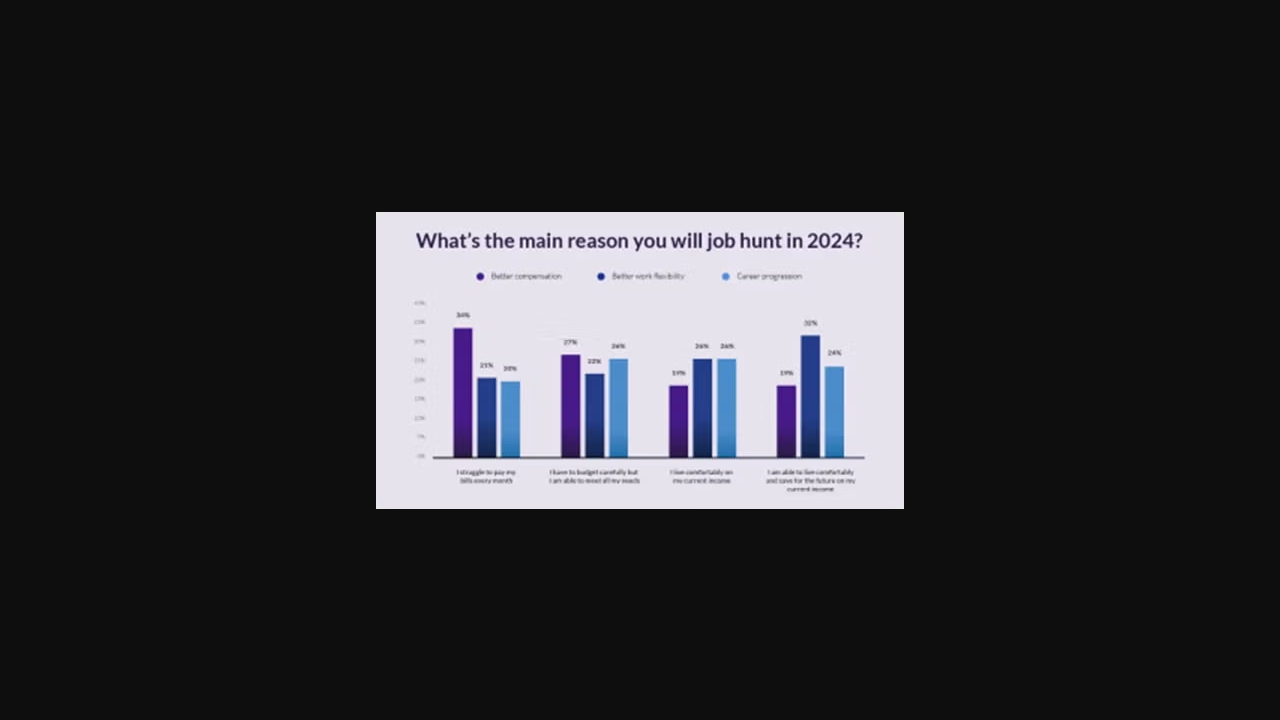

Created sorted copy of dropdown options
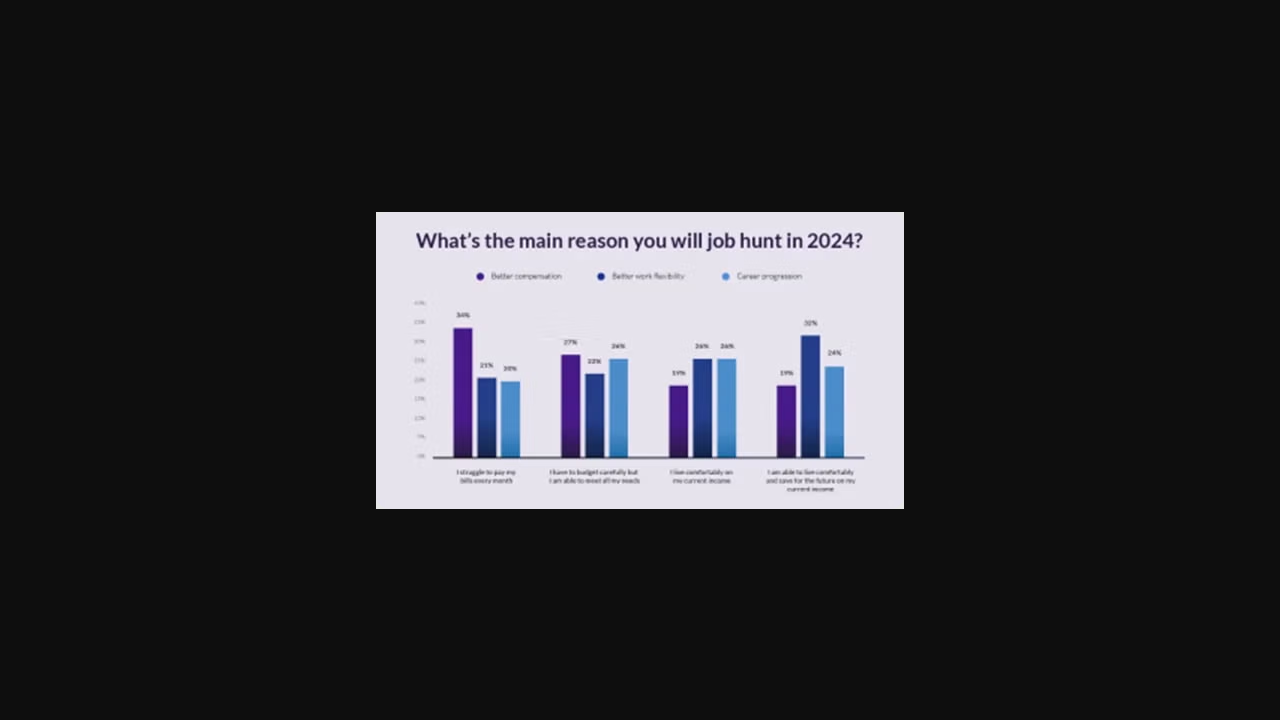

Asserted that dropdown options are sorted alphabetically
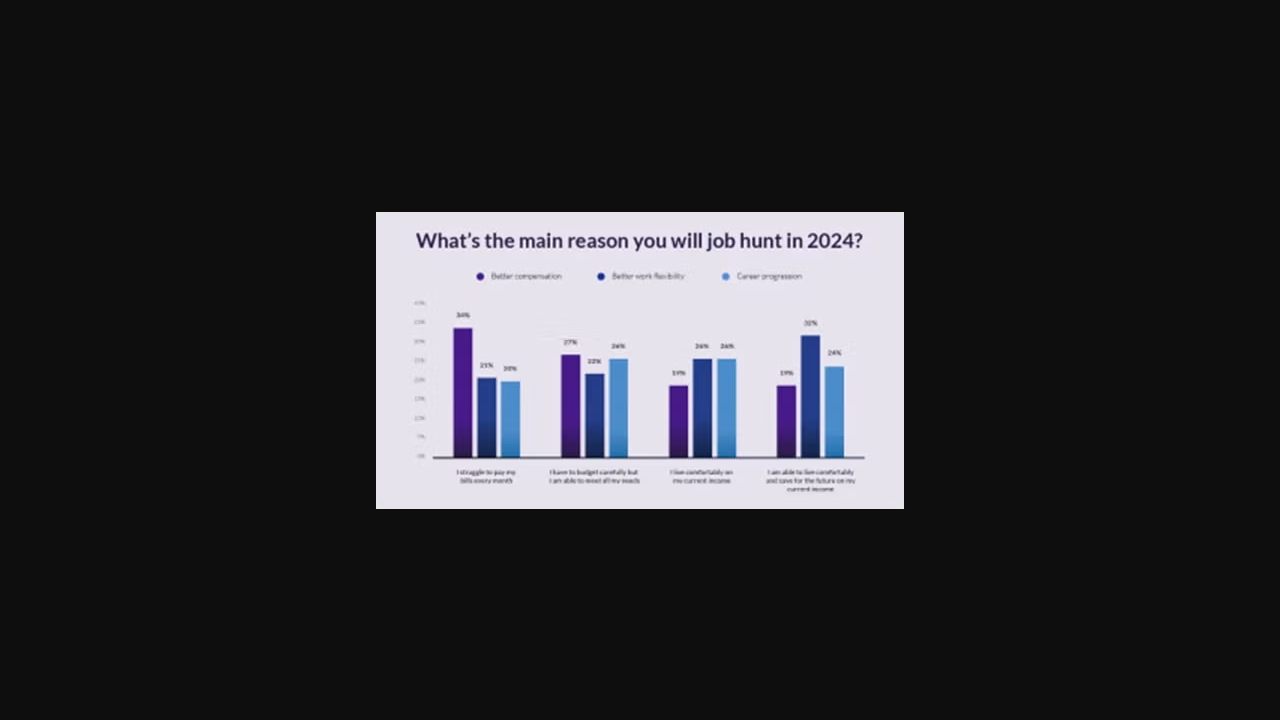

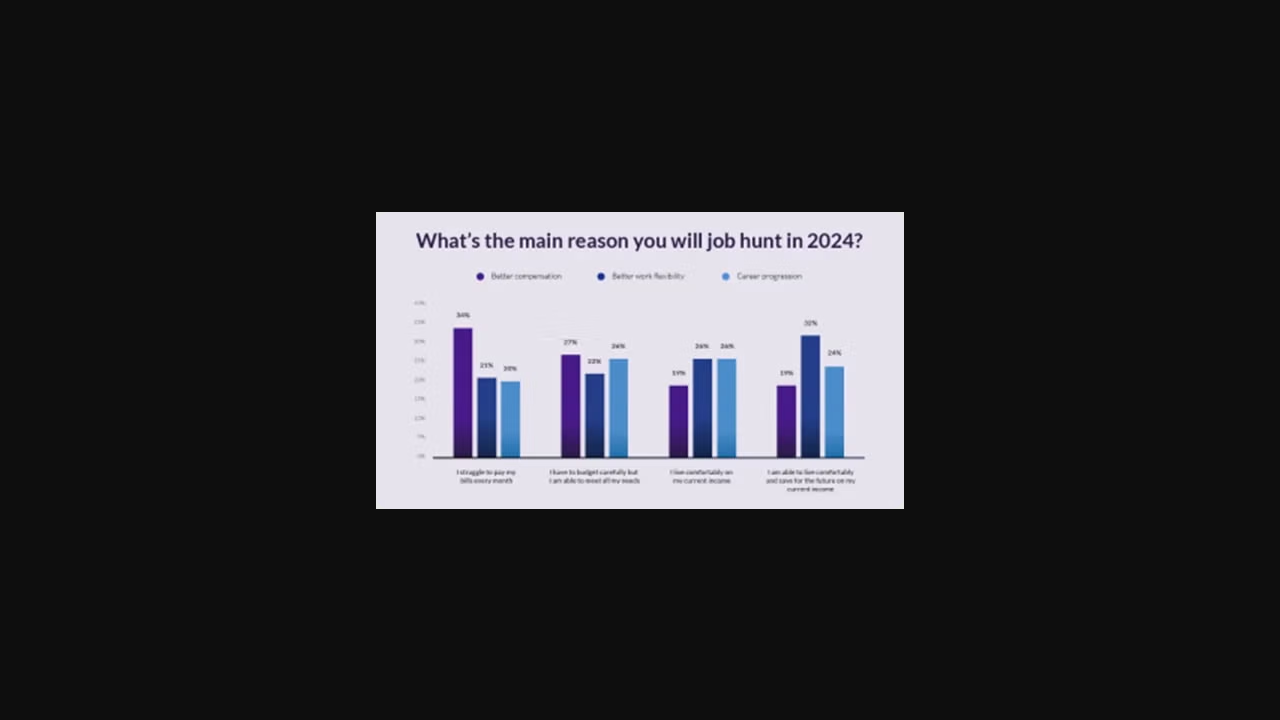